Tests selecting multiple checkboxes by clicking on any checkbox that is not already selected

Starting URL: https://bonigarcia.dev/selenium-webdriver-java/web-form.html

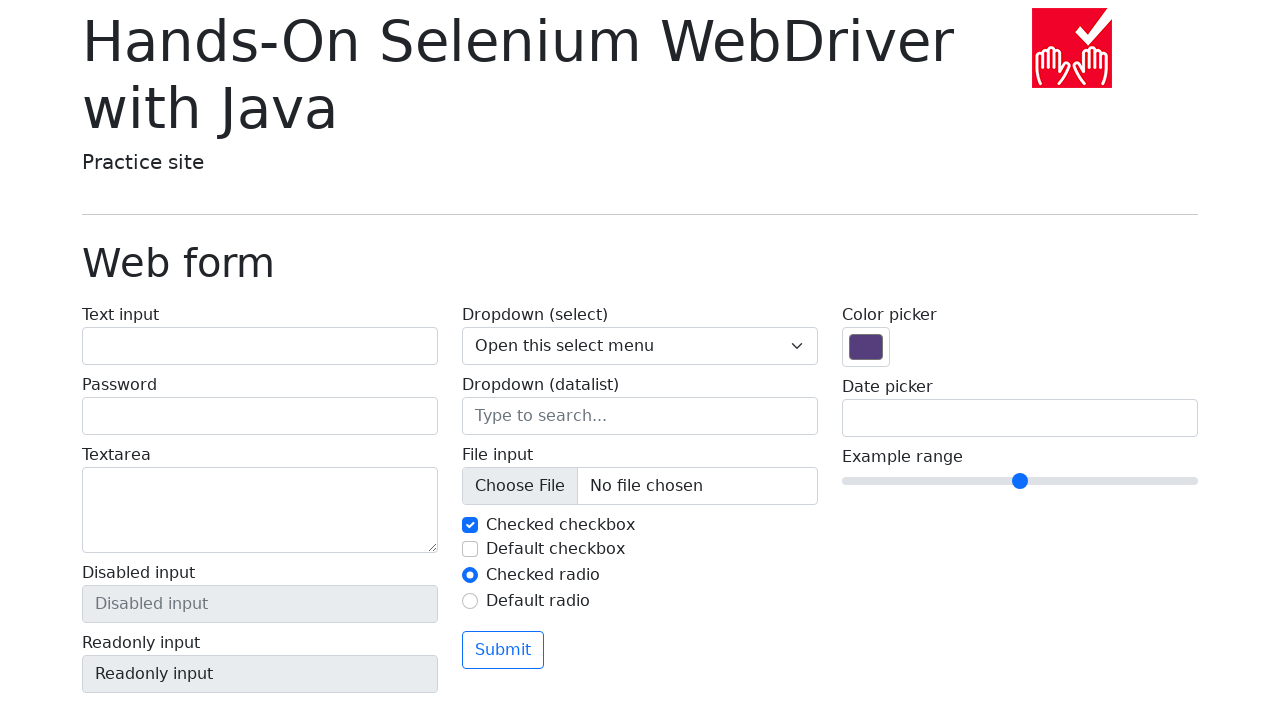

Located all checkboxes with name 'my-check'
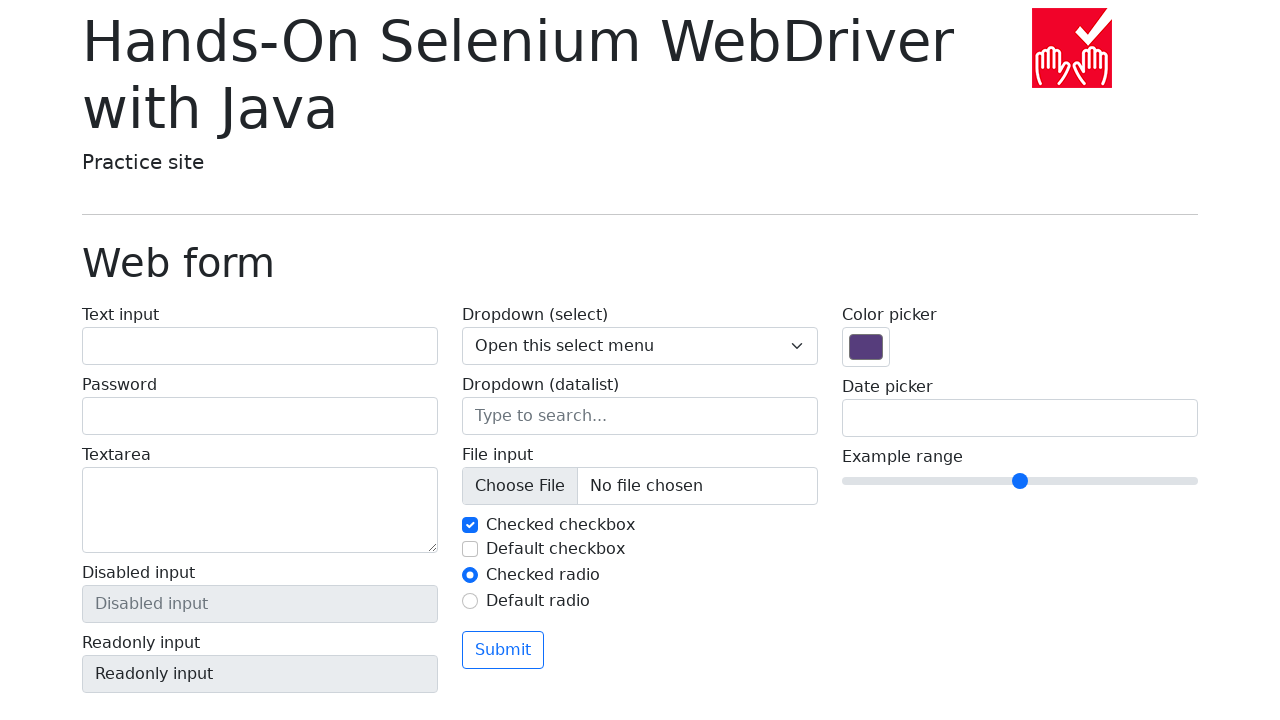

Retrieved count of checkboxes: 2
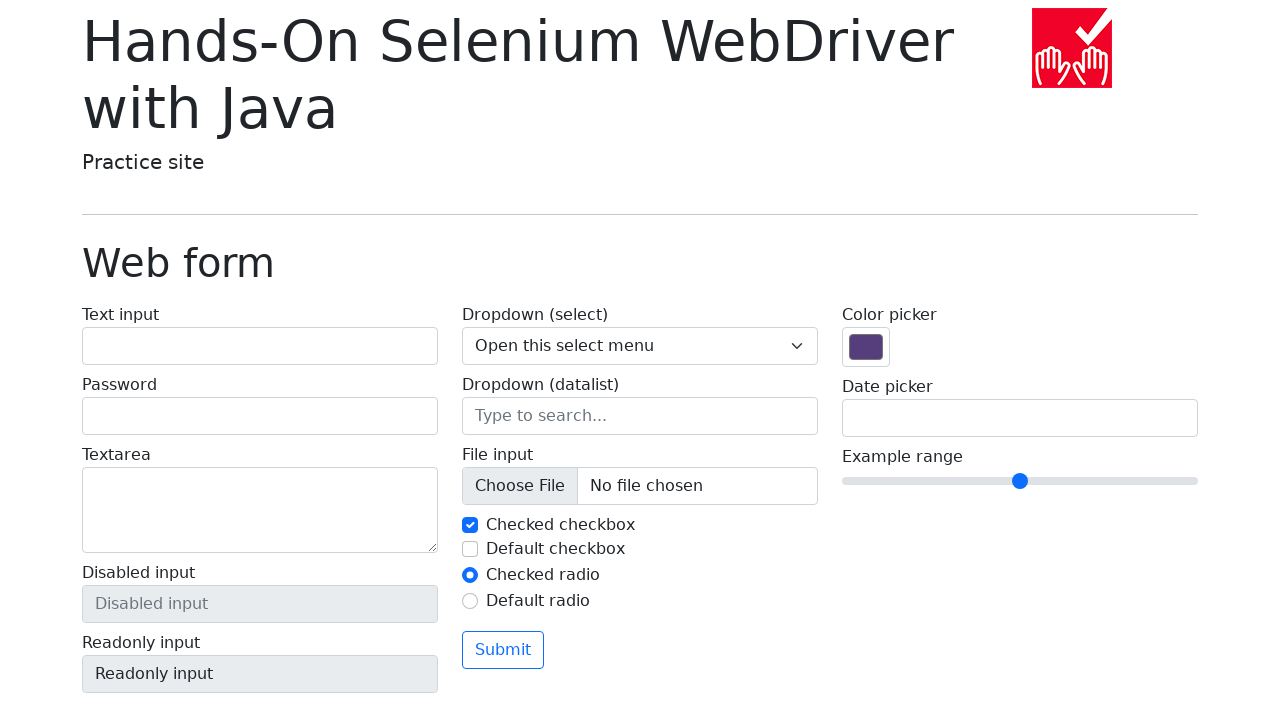

Selected checkbox at index 0
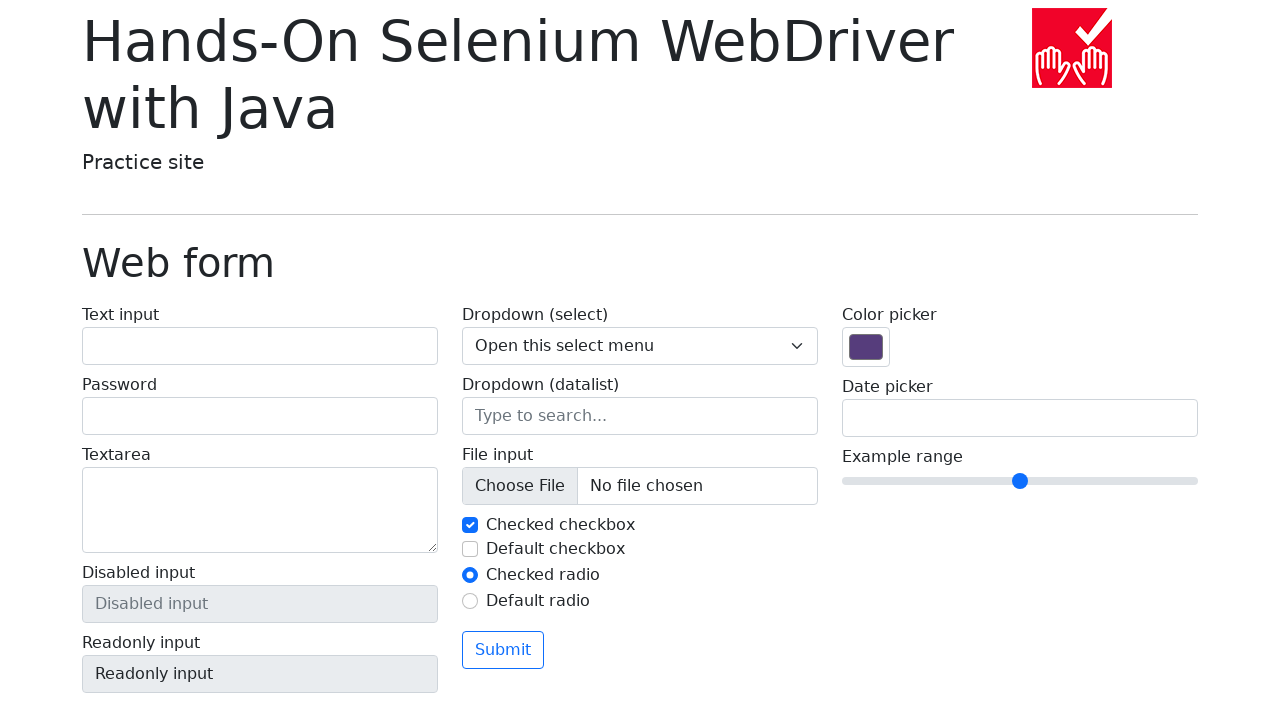

Checkbox at index 0 was already selected, skipped
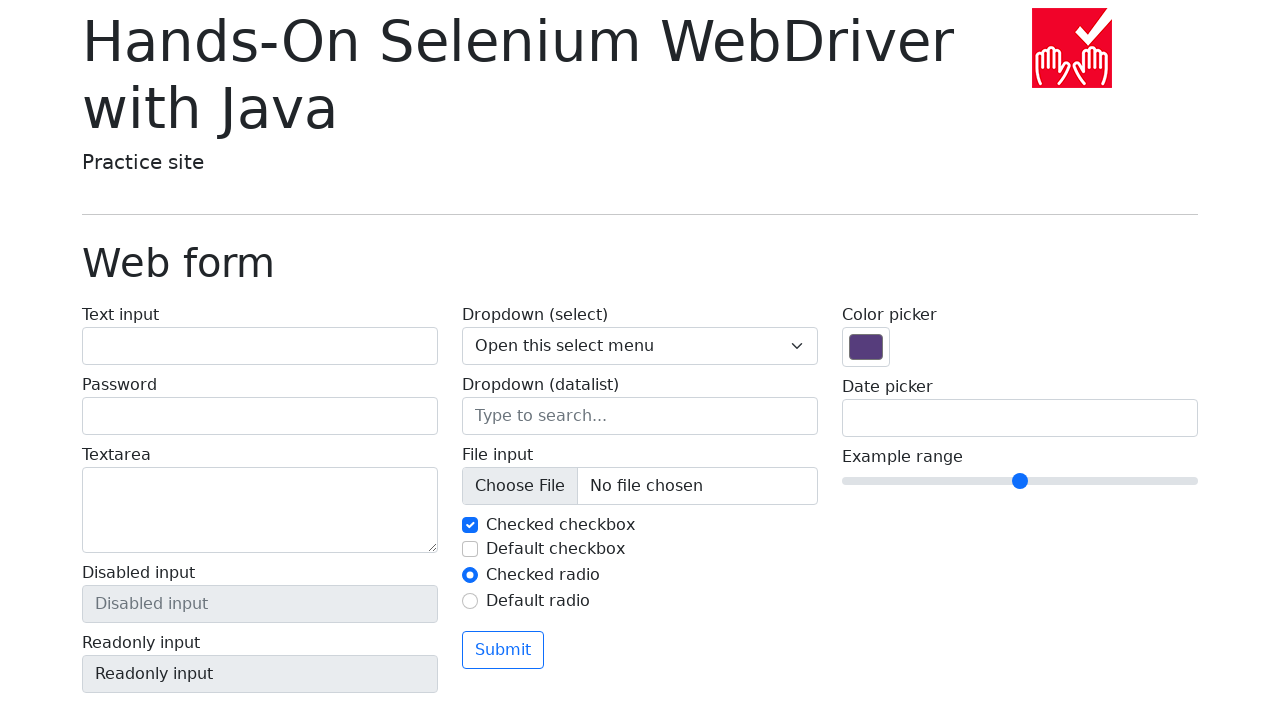

Selected checkbox at index 1
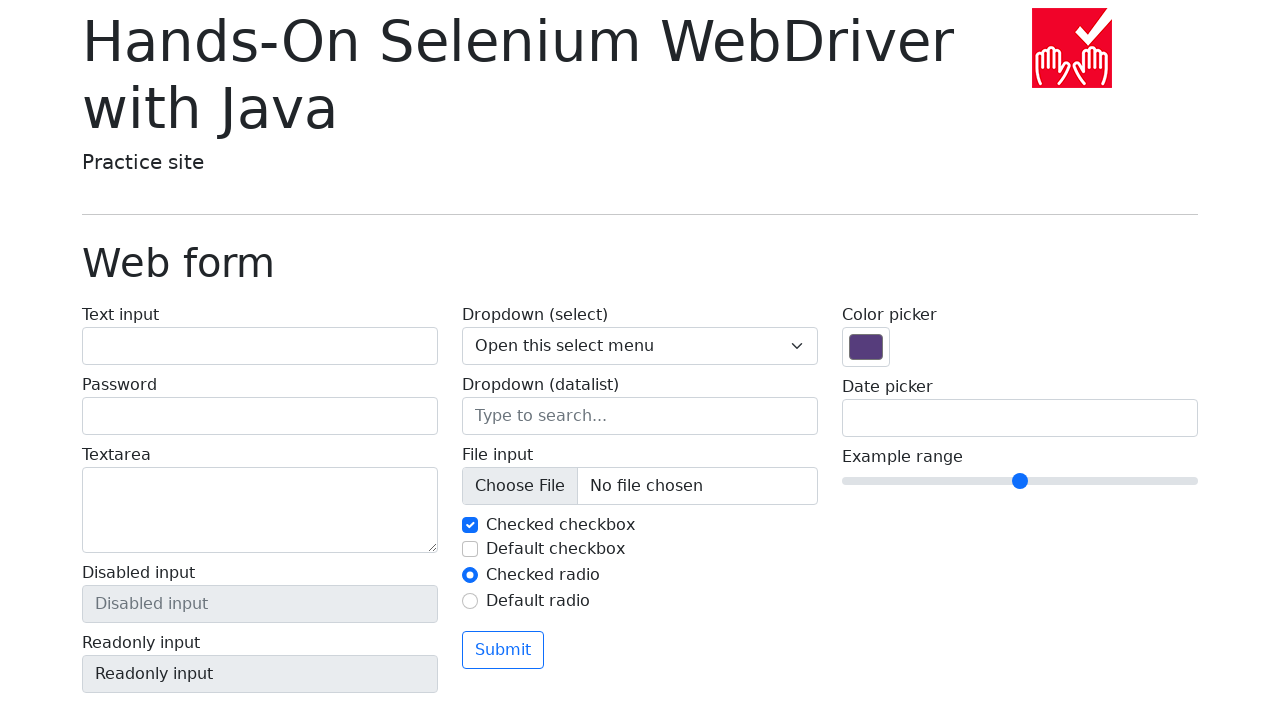

Clicked checkbox at index 1 as it was not selected at (470, 549) on input[name='my-check'] >> nth=1
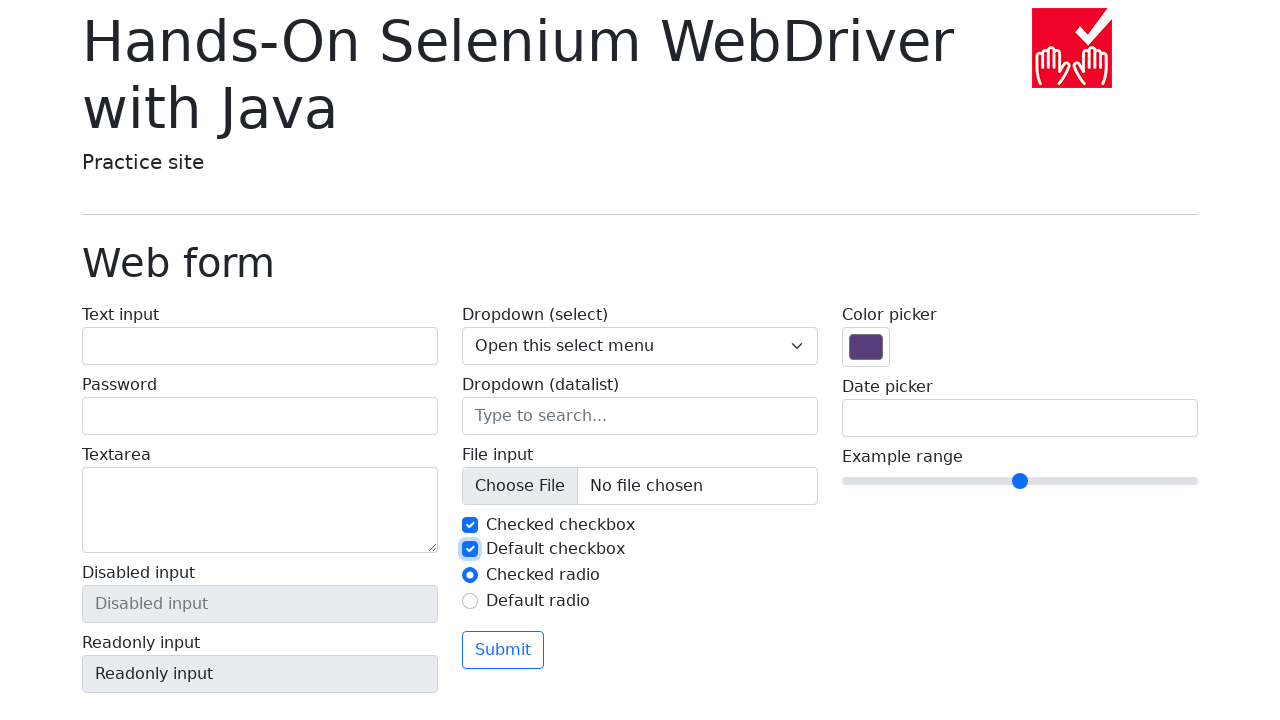

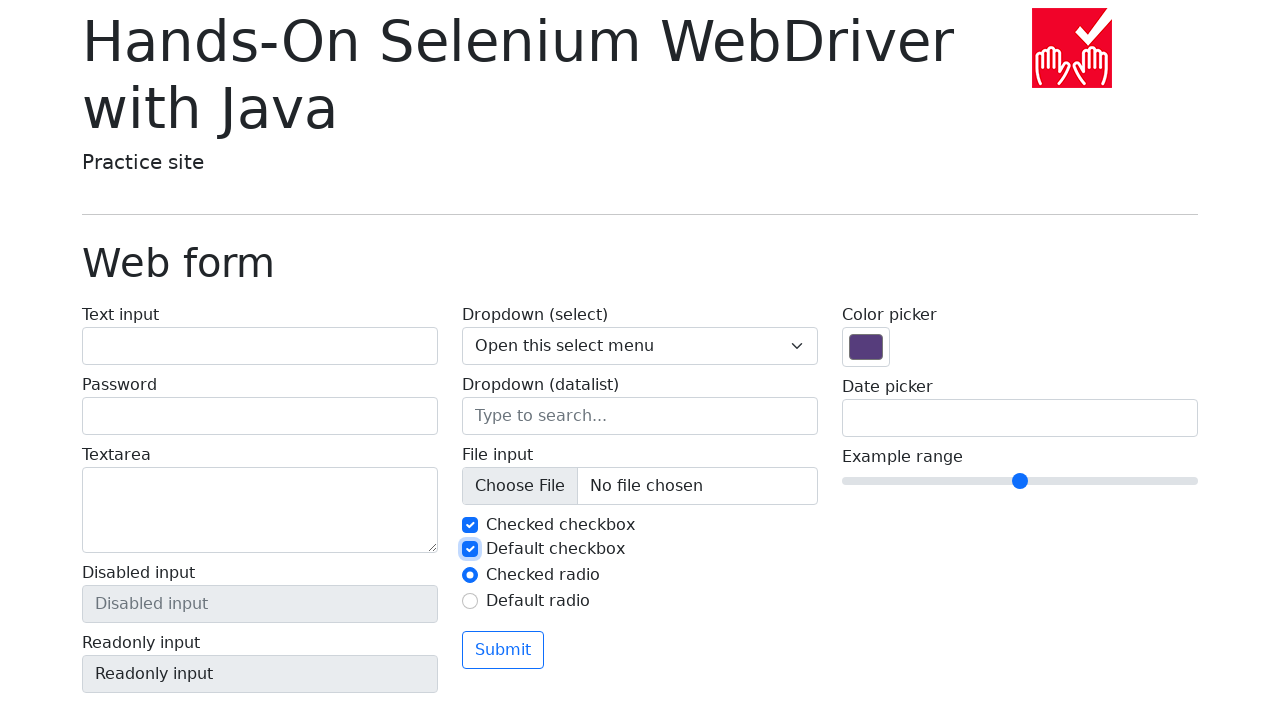